Verifies the home page title by navigating to the website and checking the page title matches the expected value

Starting URL: https://seleniums.com/

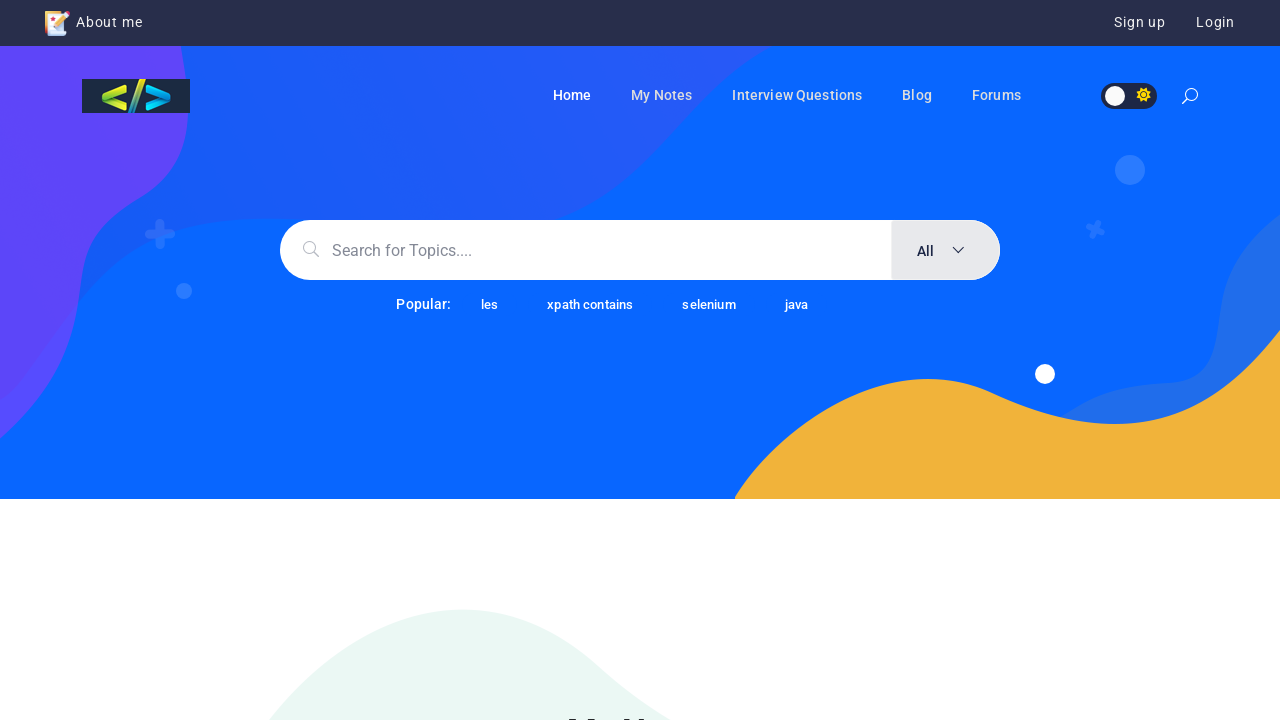

Navigated to https://seleniums.com/
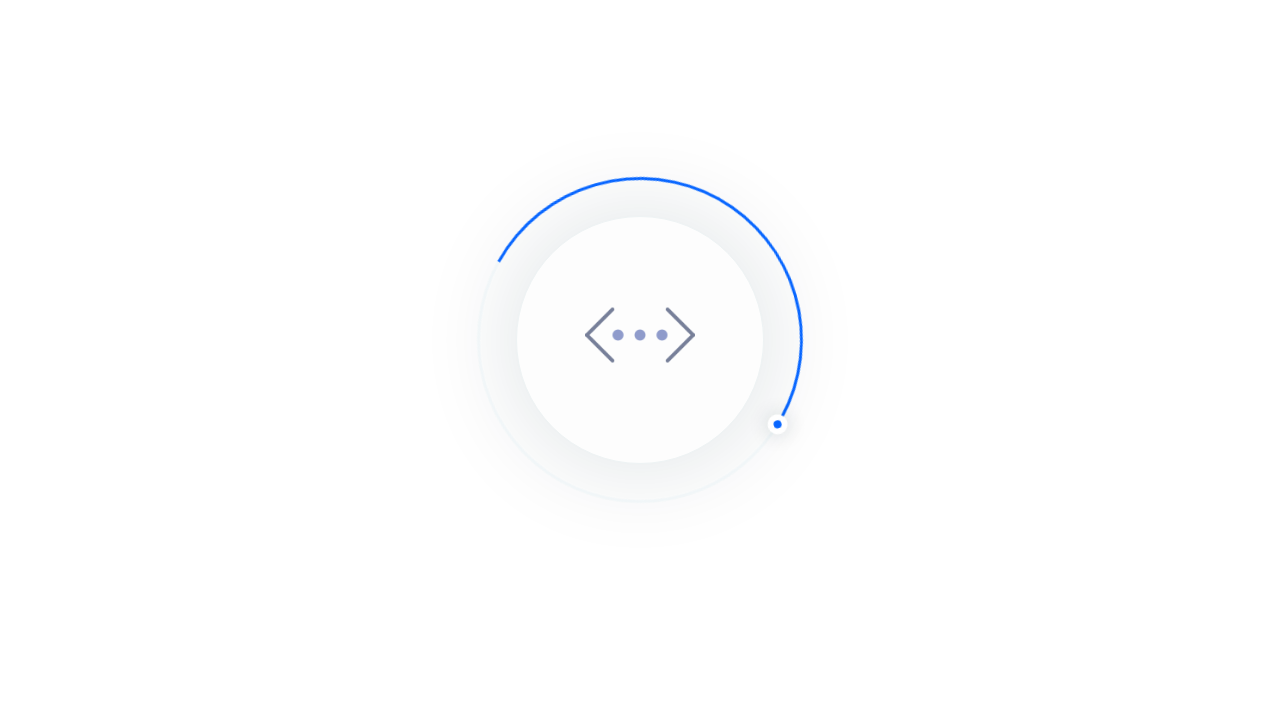

Retrieved page title
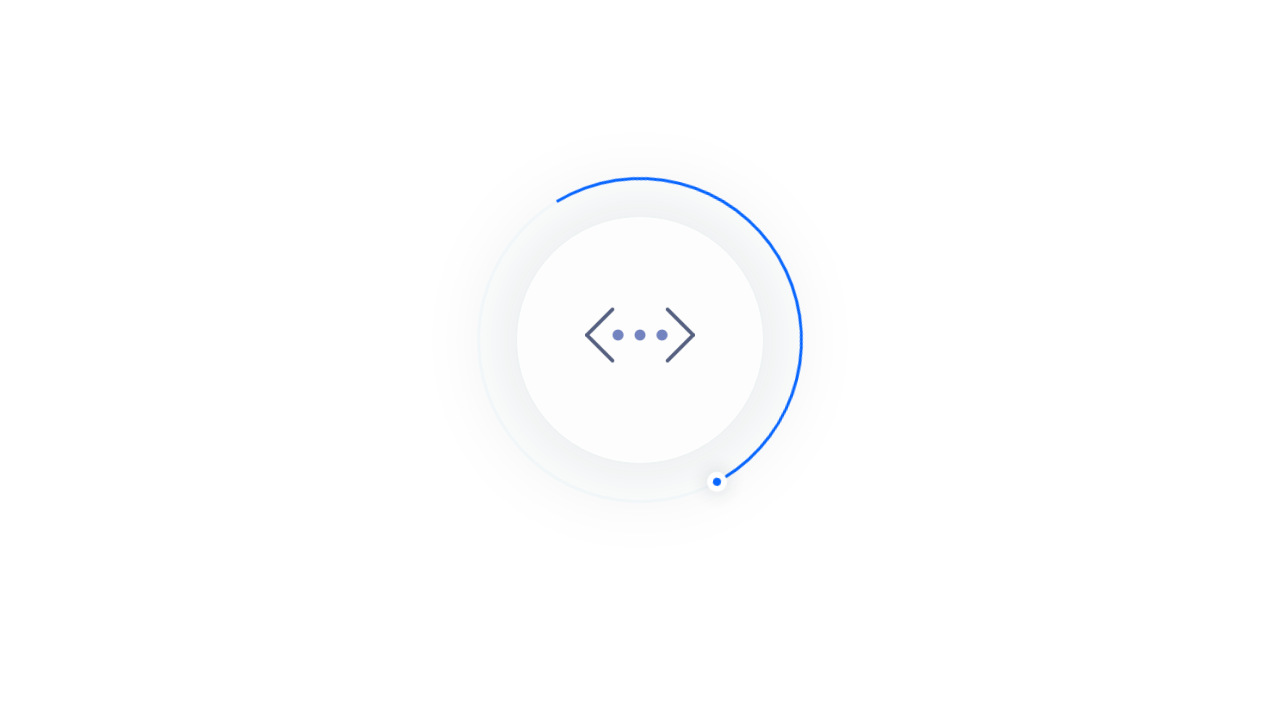

Home page title verification passed - actual title matches expected title
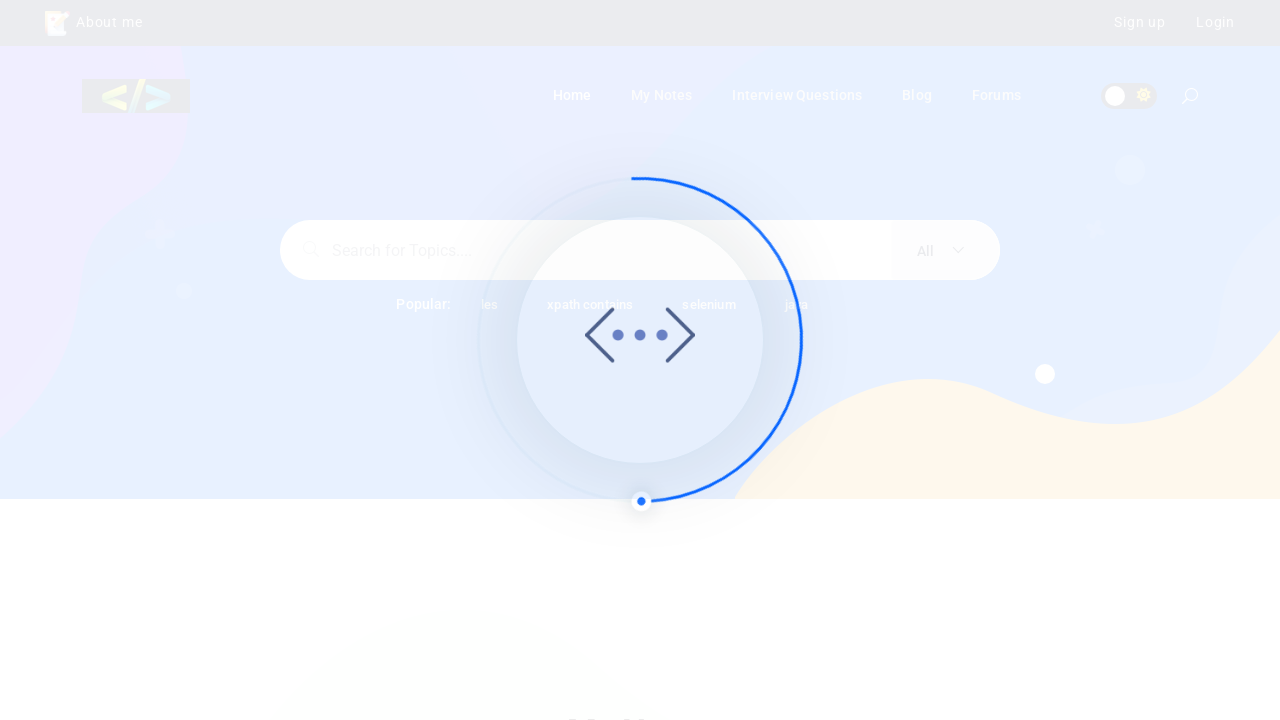

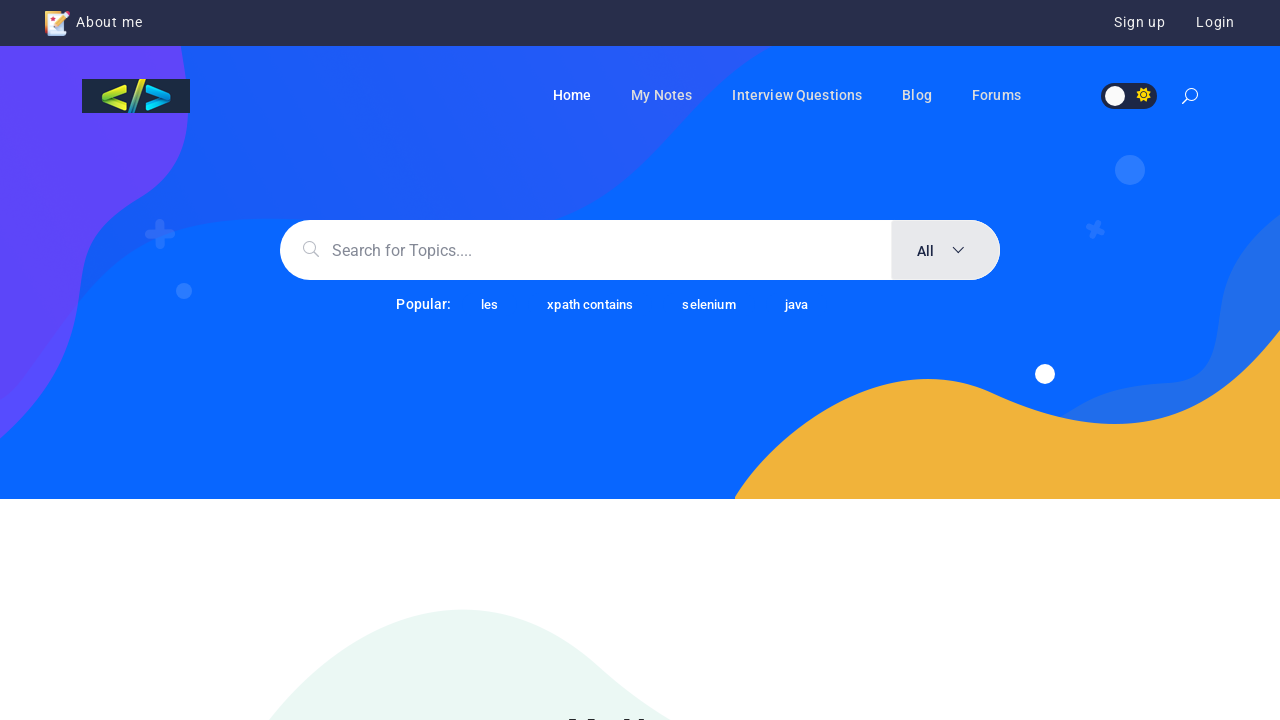